Tests JavaScript alert handling by triggering an alert and accepting it

Starting URL: https://the-internet.herokuapp.com/javascript_alerts

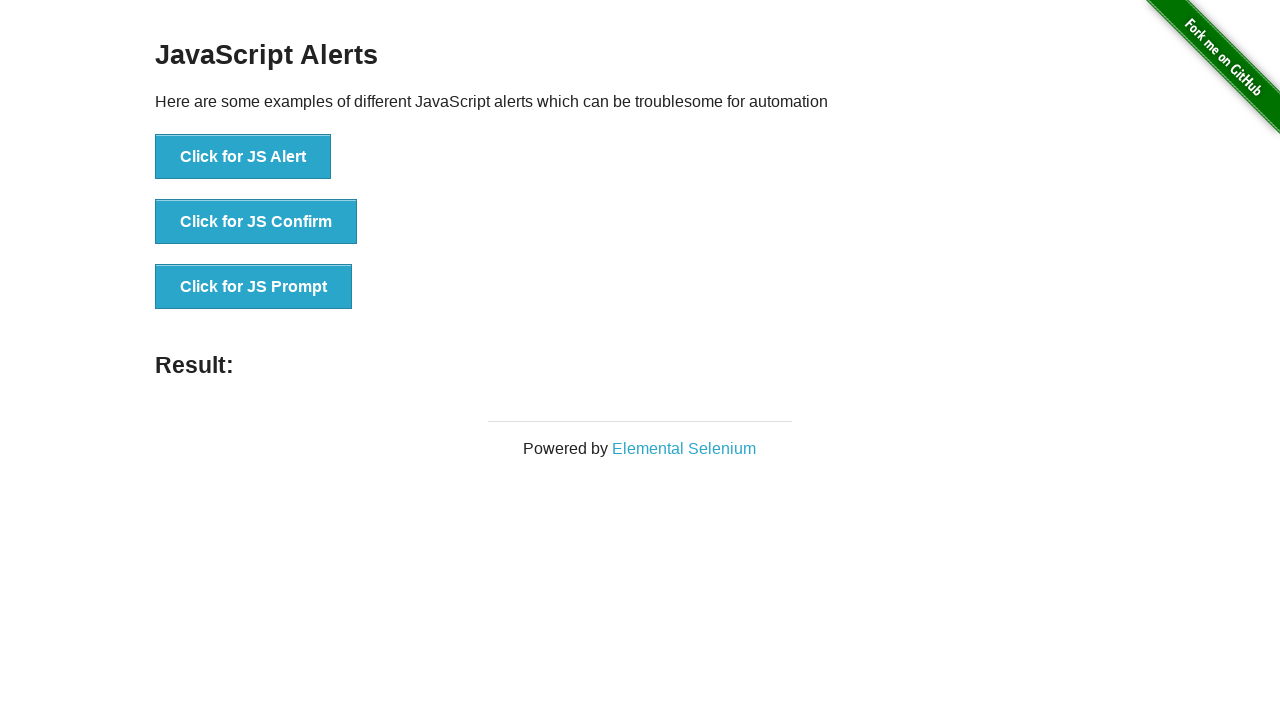

Clicked button to trigger JavaScript alert at (243, 157) on xpath=//button[normalize-space()='Click for JS Alert']
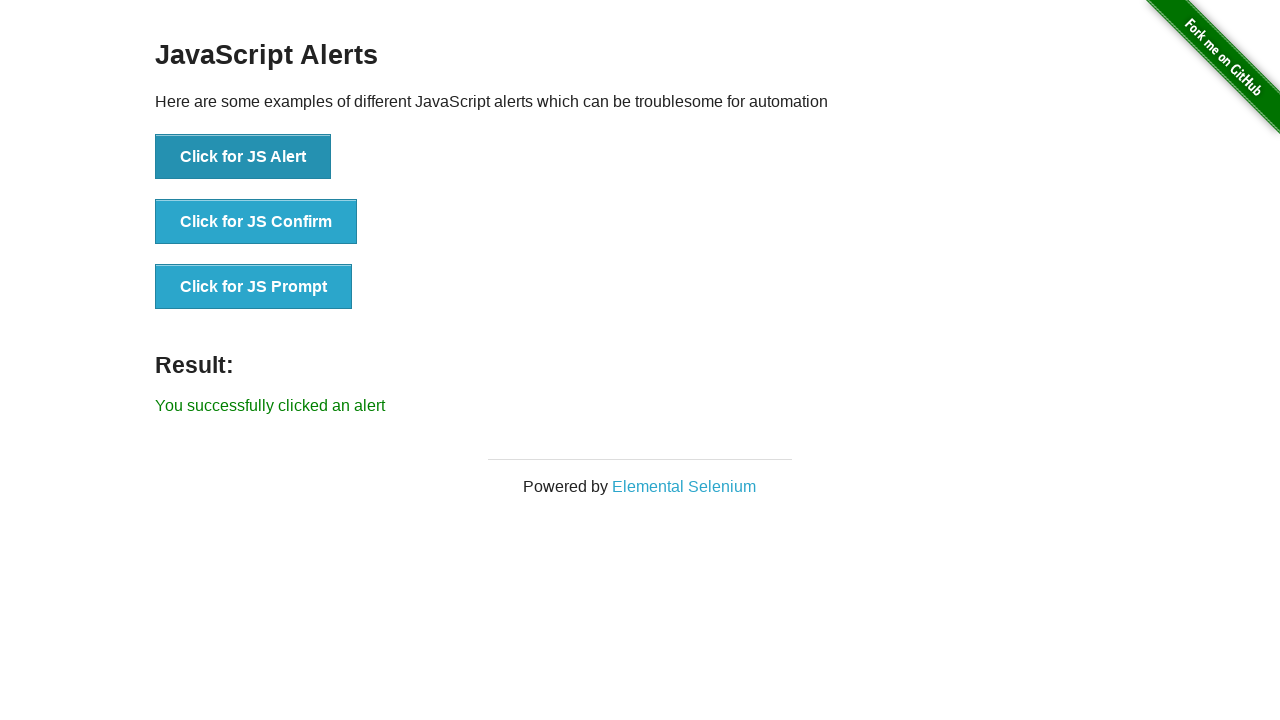

Registered dialog handler to accept alerts
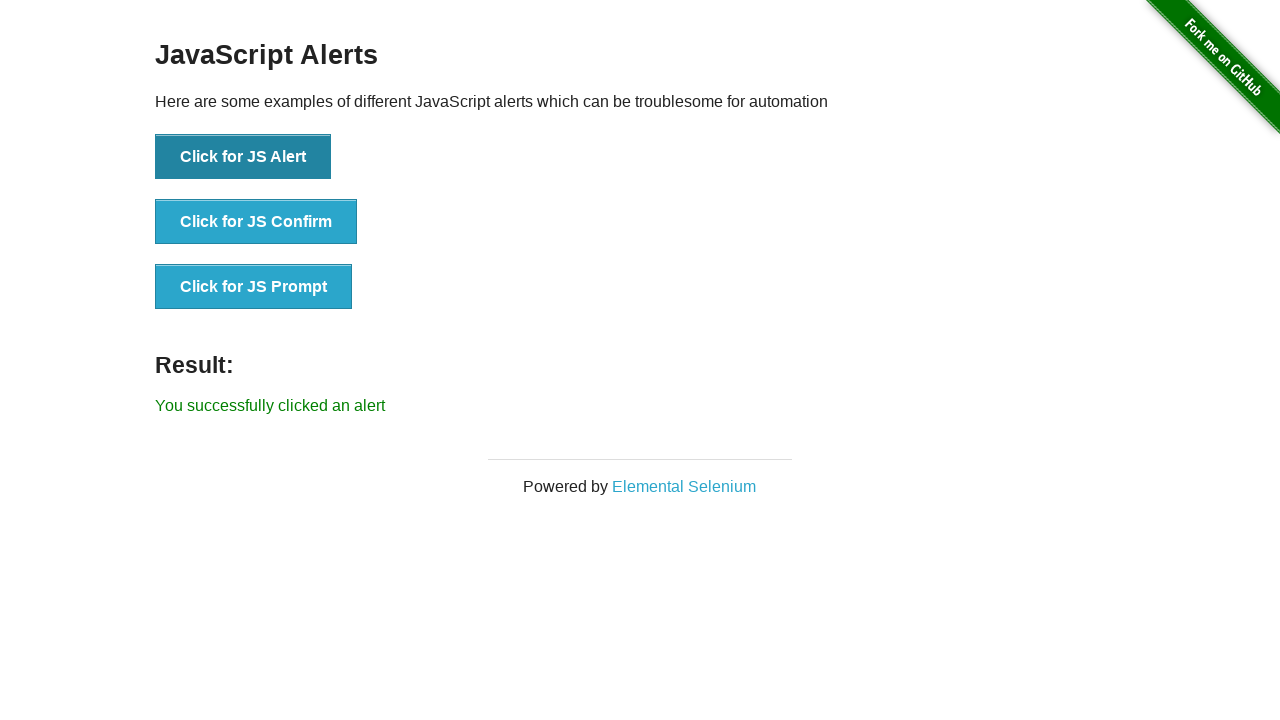

Clicked button again to trigger alert and test handler at (243, 157) on xpath=//button[normalize-space()='Click for JS Alert']
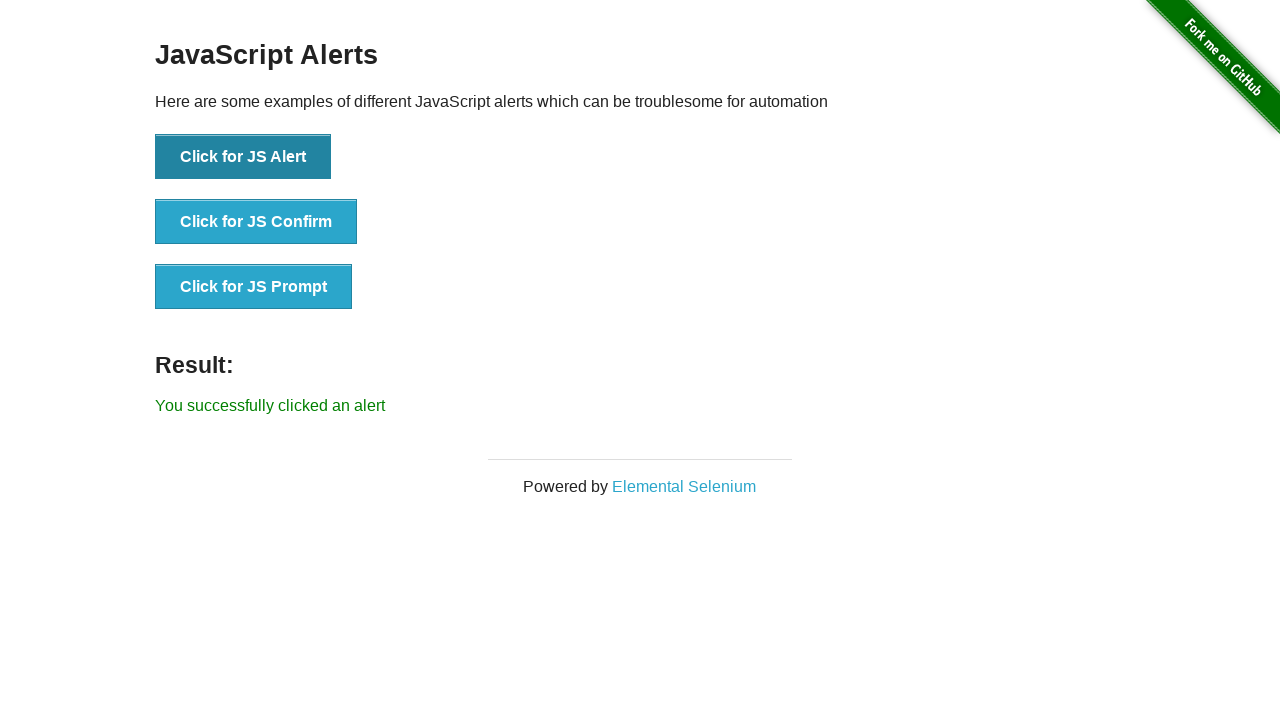

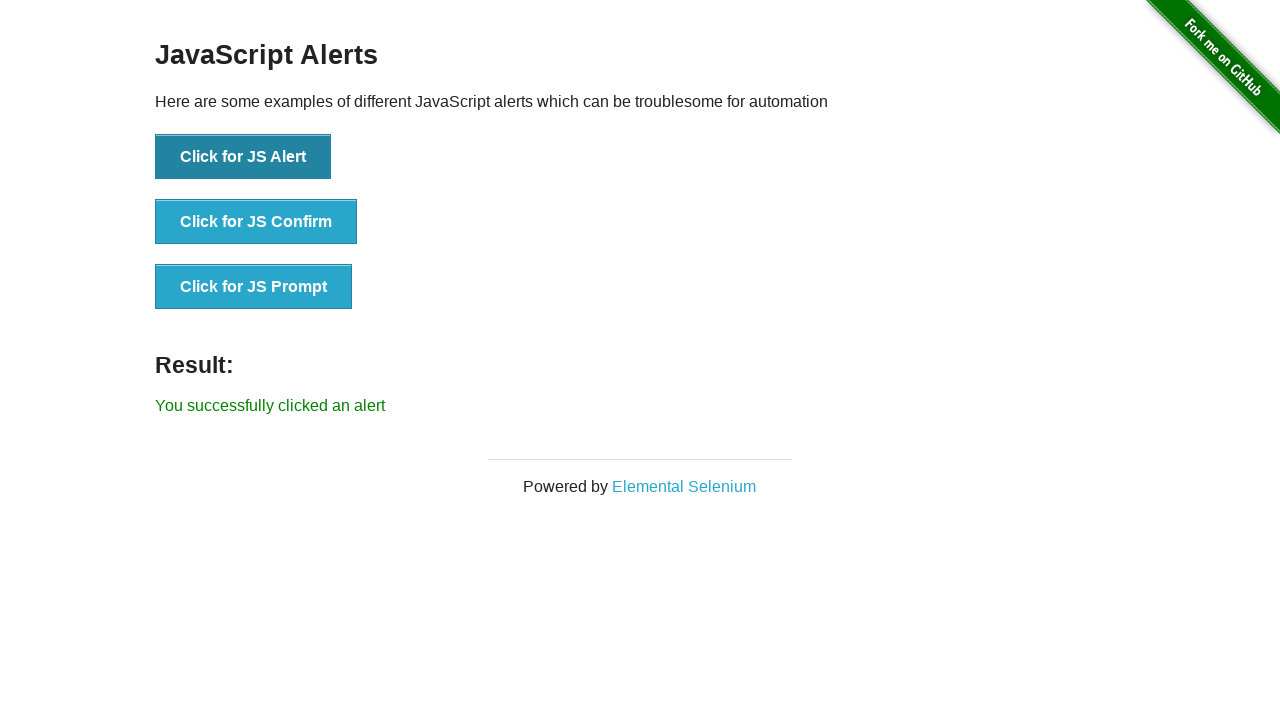